Tests a React useContext demo application by clicking increment and decrement buttons on multiple counters to verify counter functionality

Starting URL: https://chriswongatcuhk.github.io/React-useContext-Demo/

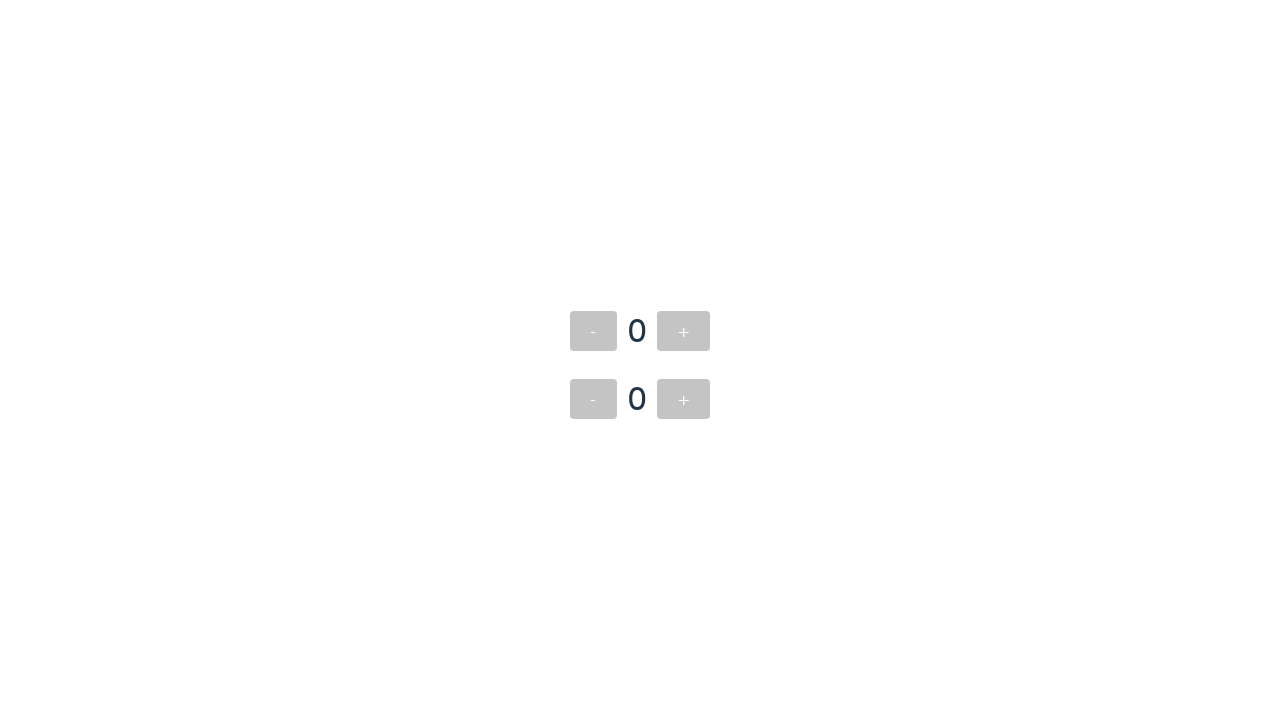

Clicked first increment button (1st click) at (683, 331) on internal:role=button[name="+"i] >> nth=0
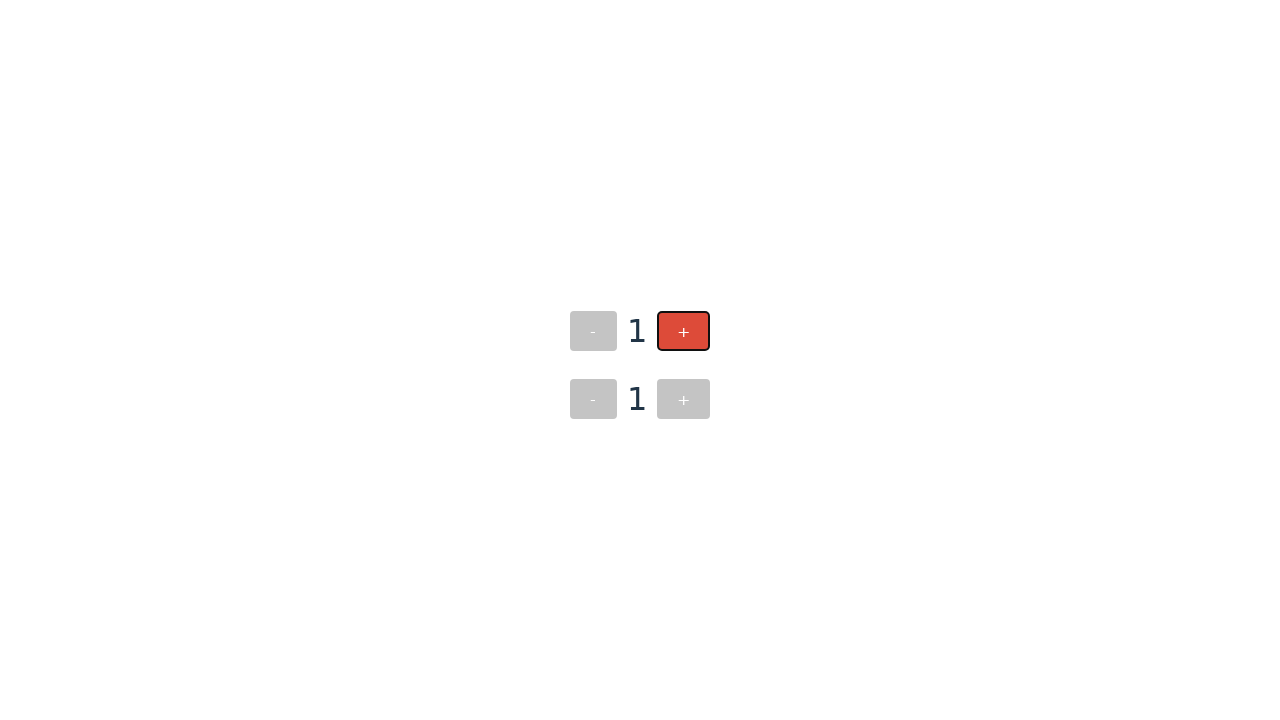

Clicked first increment button (2nd click) at (683, 331) on internal:role=button[name="+"i] >> nth=0
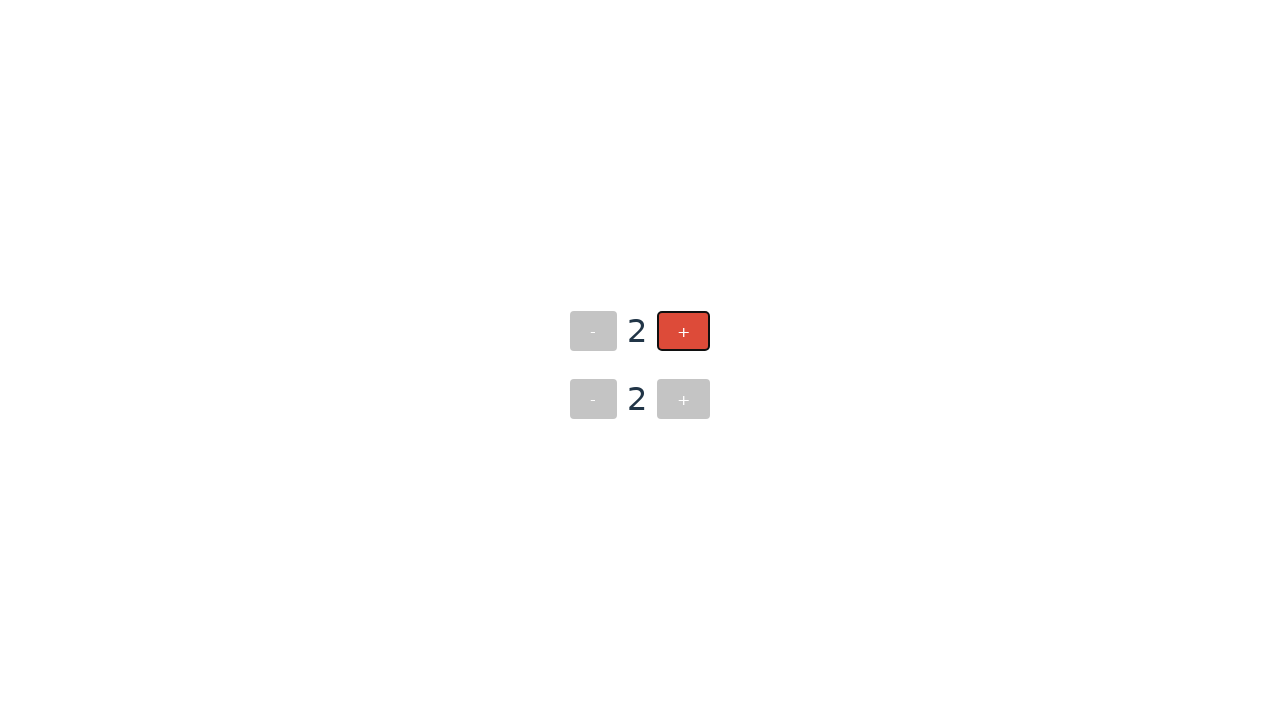

Clicked first increment button (3rd click) at (683, 331) on internal:role=button[name="+"i] >> nth=0
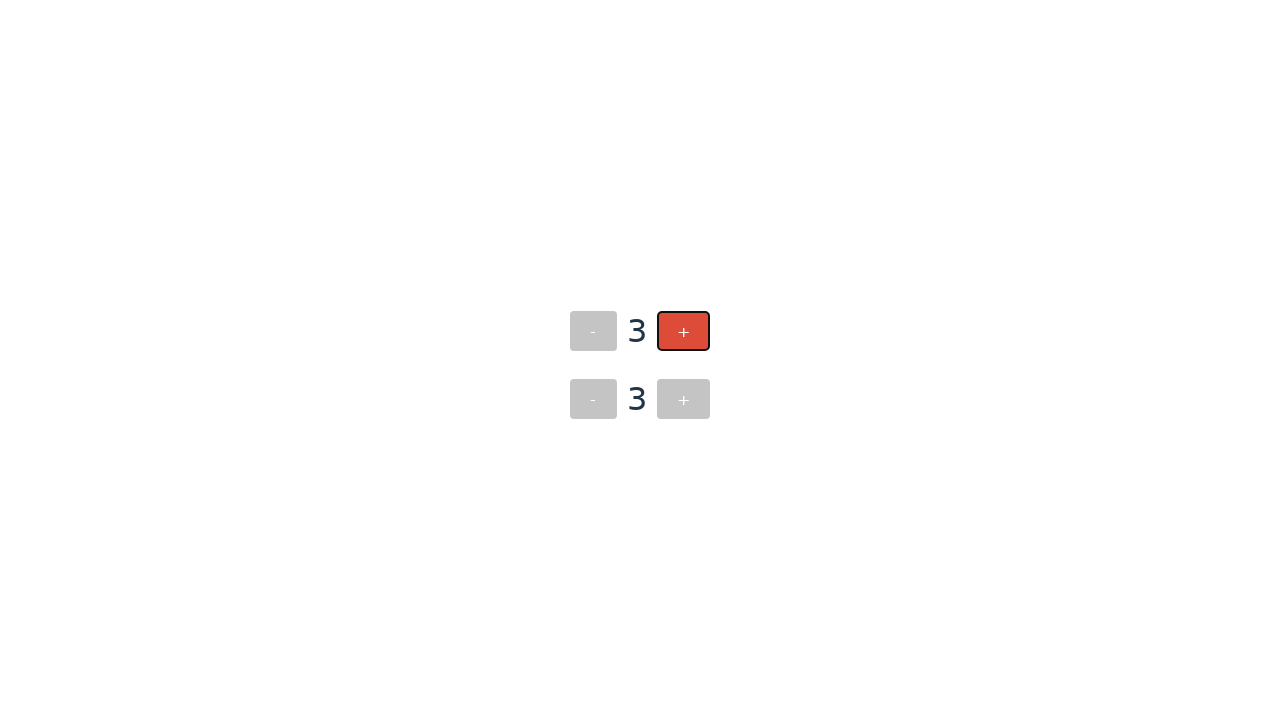

Clicked second increment button twice at (683, 399) on internal:role=button[name="+"i] >> nth=1
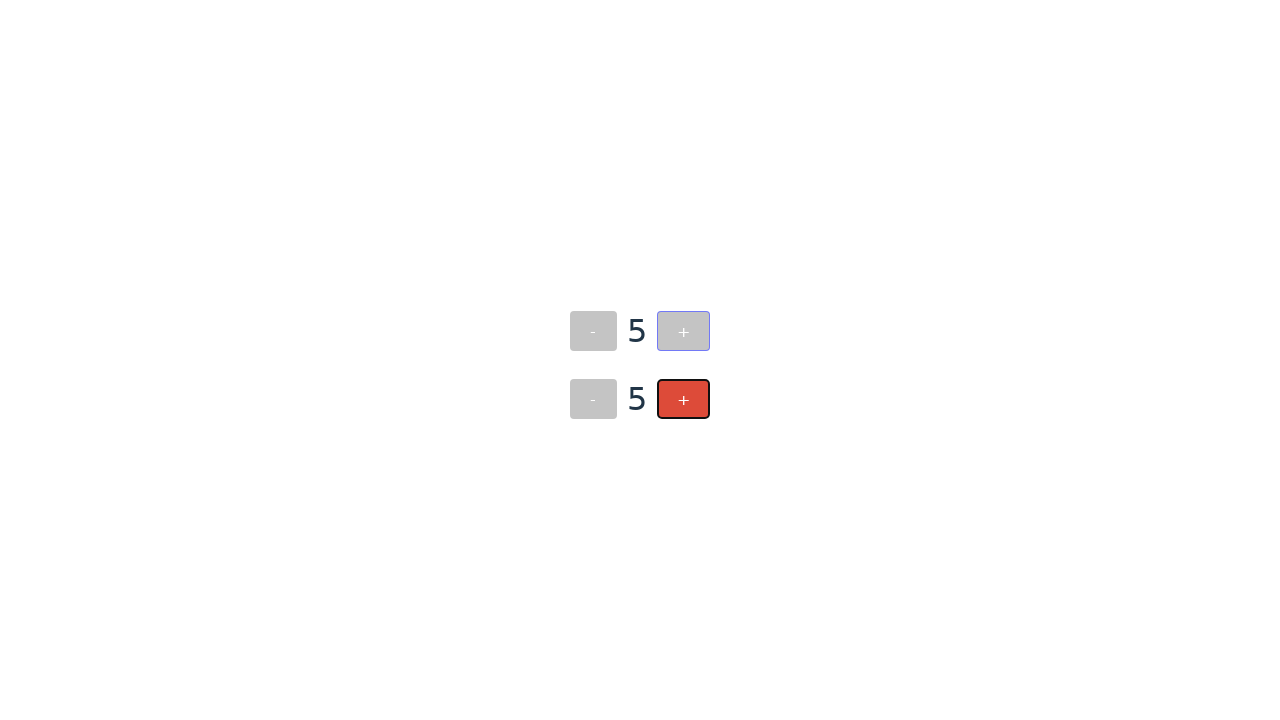

Clicked first decrement button at (593, 331) on internal:role=button[name="-"i] >> nth=0
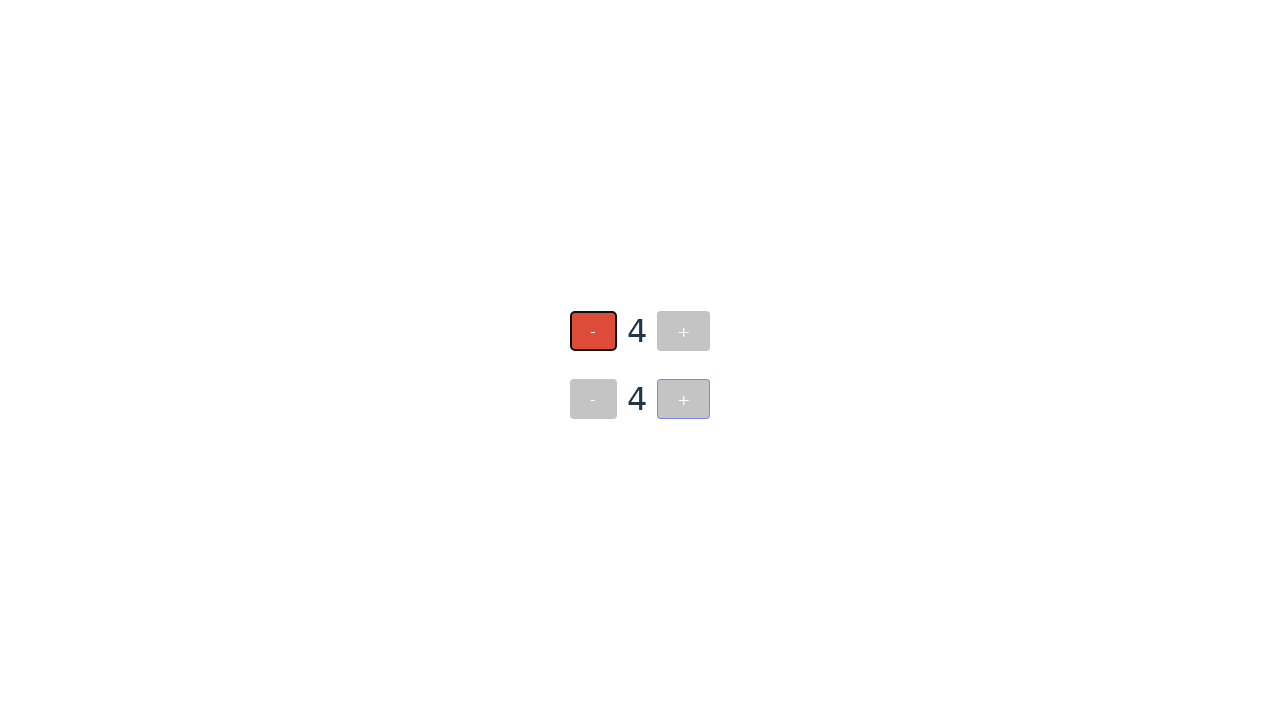

Clicked second decrement button at (593, 399) on internal:role=button[name="-"i] >> nth=1
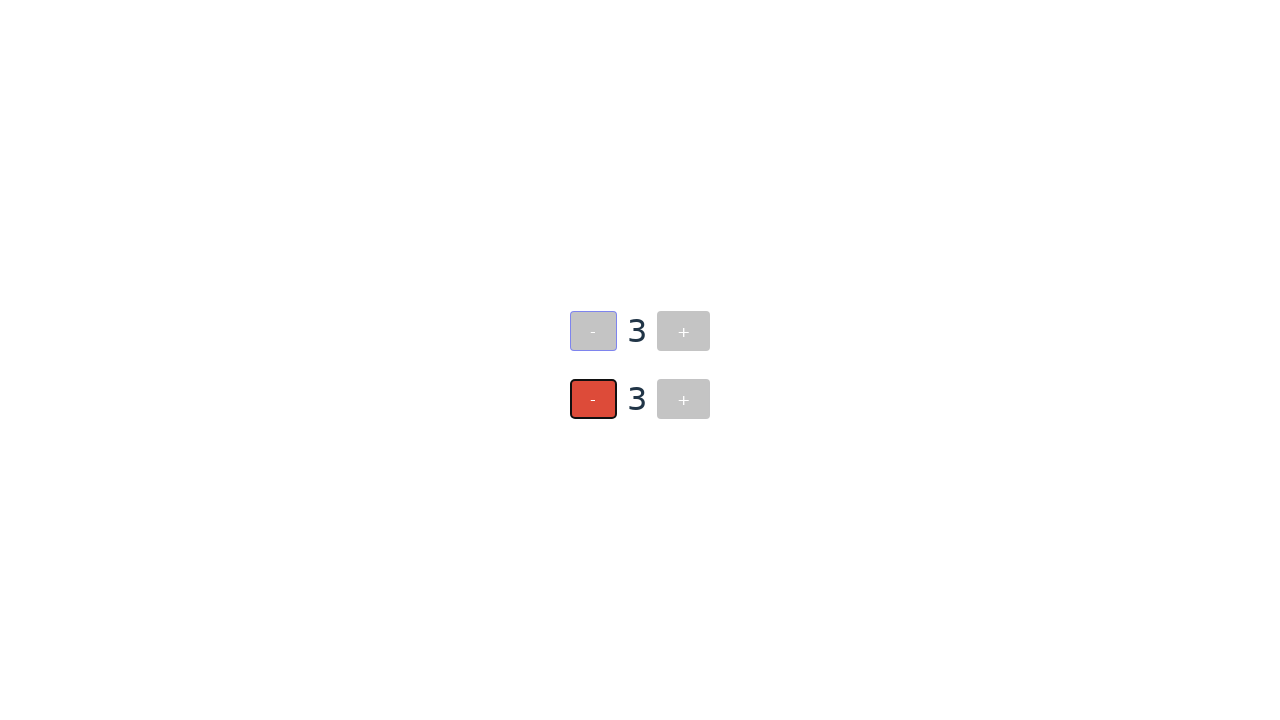

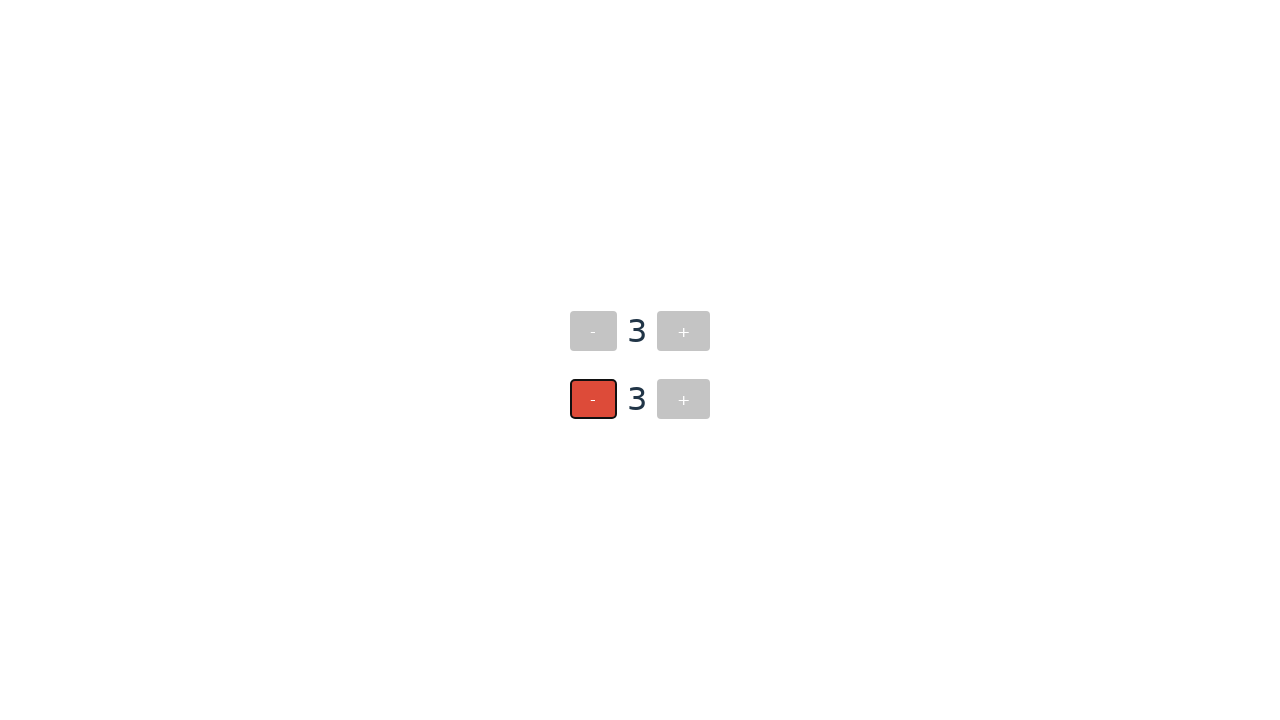